Tests an e-commerce checkout flow by adding items to cart, proceeding to checkout, selecting country, agreeing to terms, and completing the order

Starting URL: https://rahulshettyacademy.com/seleniumPractise/#/

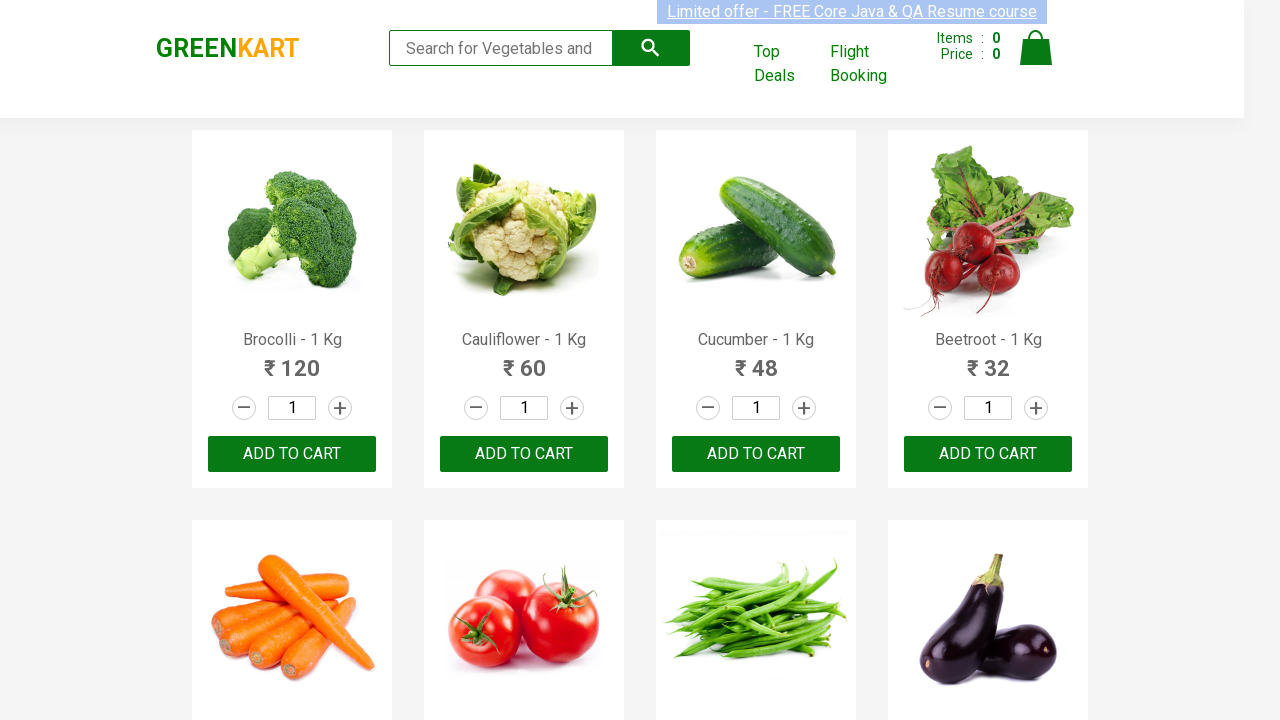

Incremented quantity for first product at (340, 408) on [class="increment"]
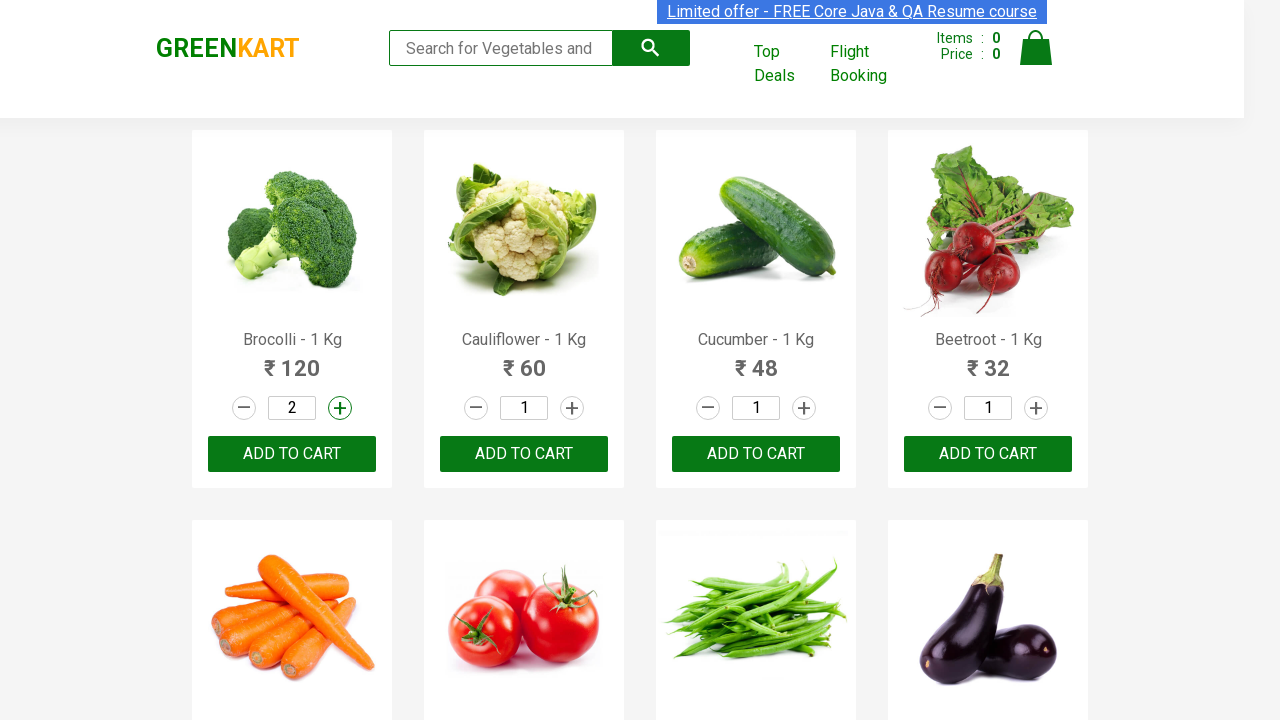

Added first product to cart at (292, 454) on div > div:nth-child(1) > div.product-action > button
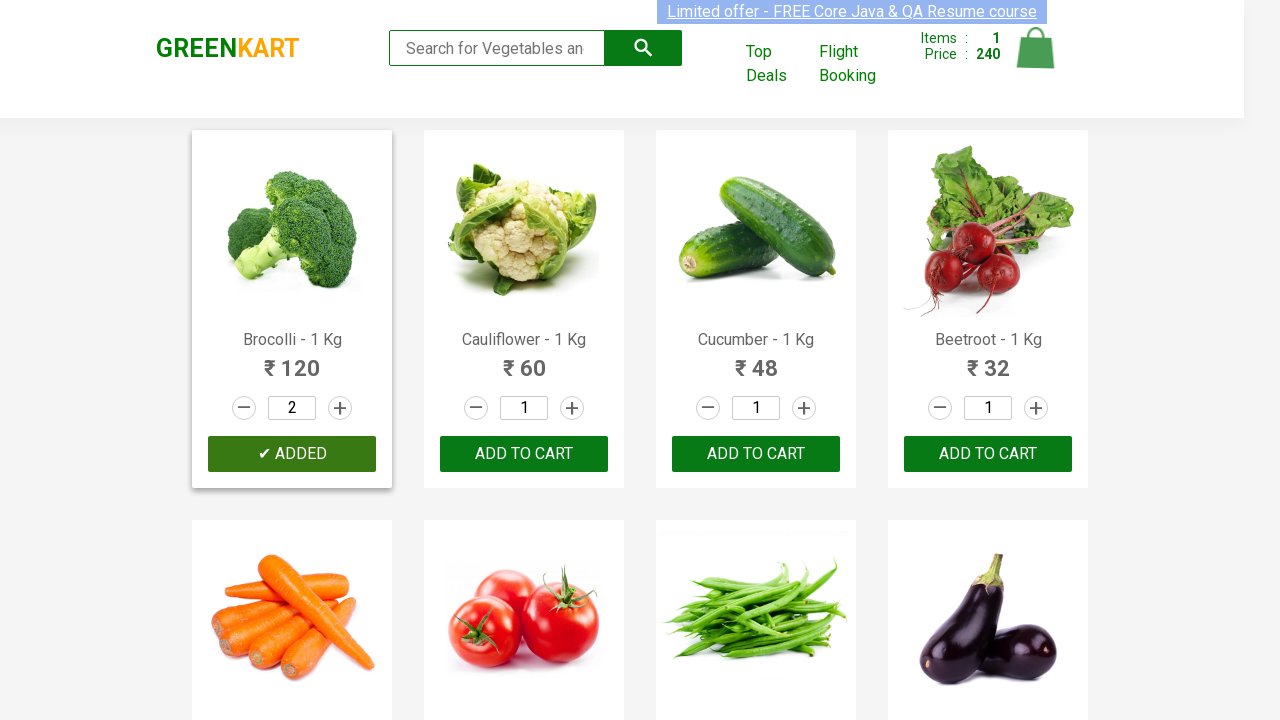

Opened shopping cart at (1036, 48) on img[alt="Cart"]
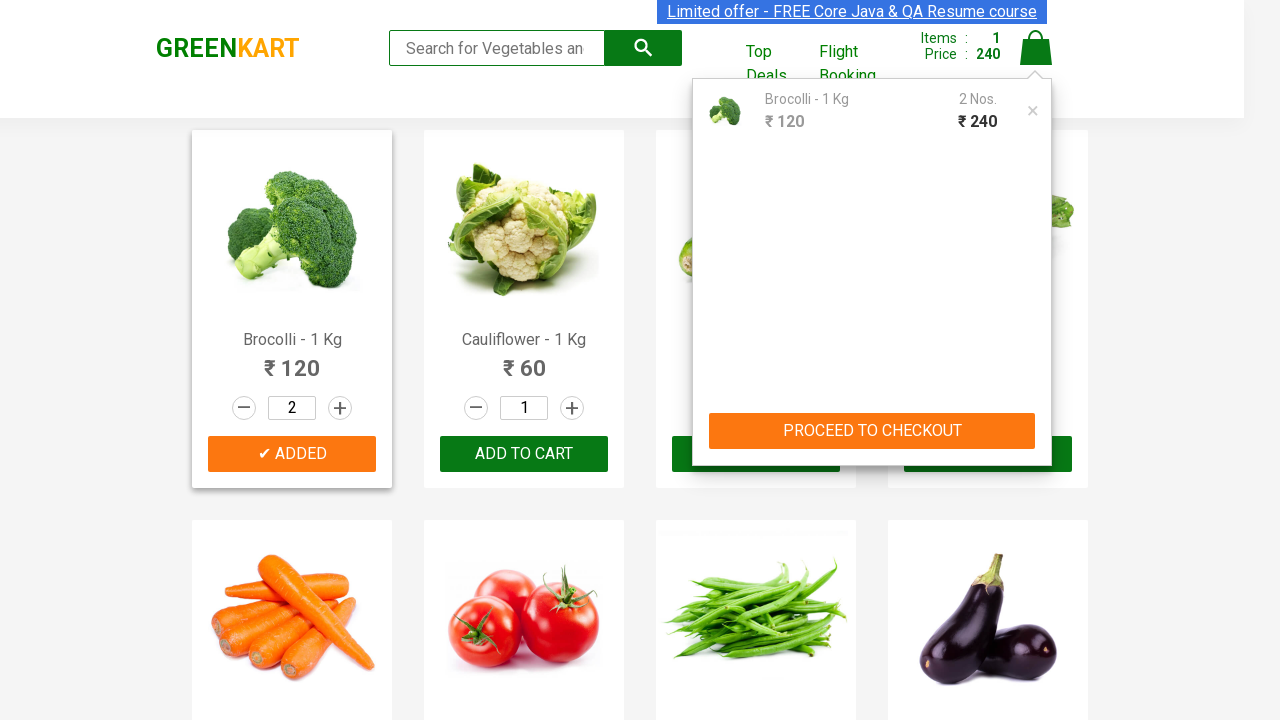

Proceeded to checkout at (872, 431) on div.action-block [type="button"]
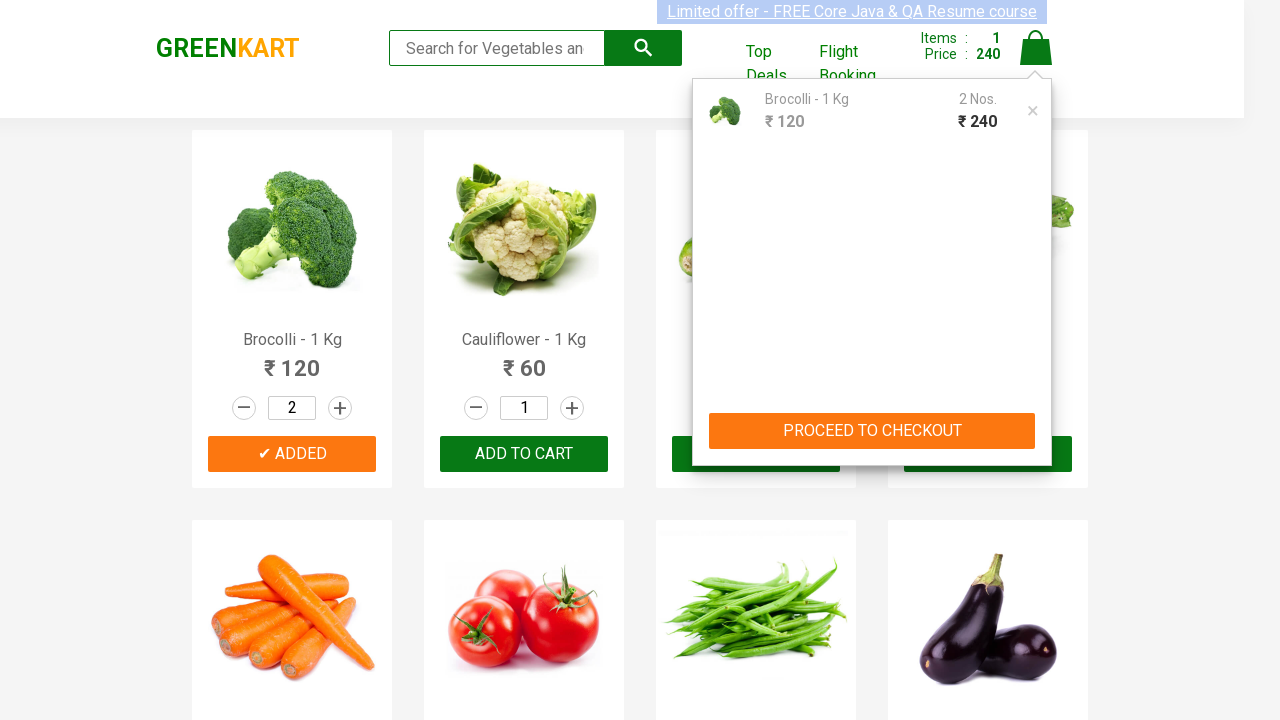

Clicked Place Order button at (1036, 420) on text=Place Order
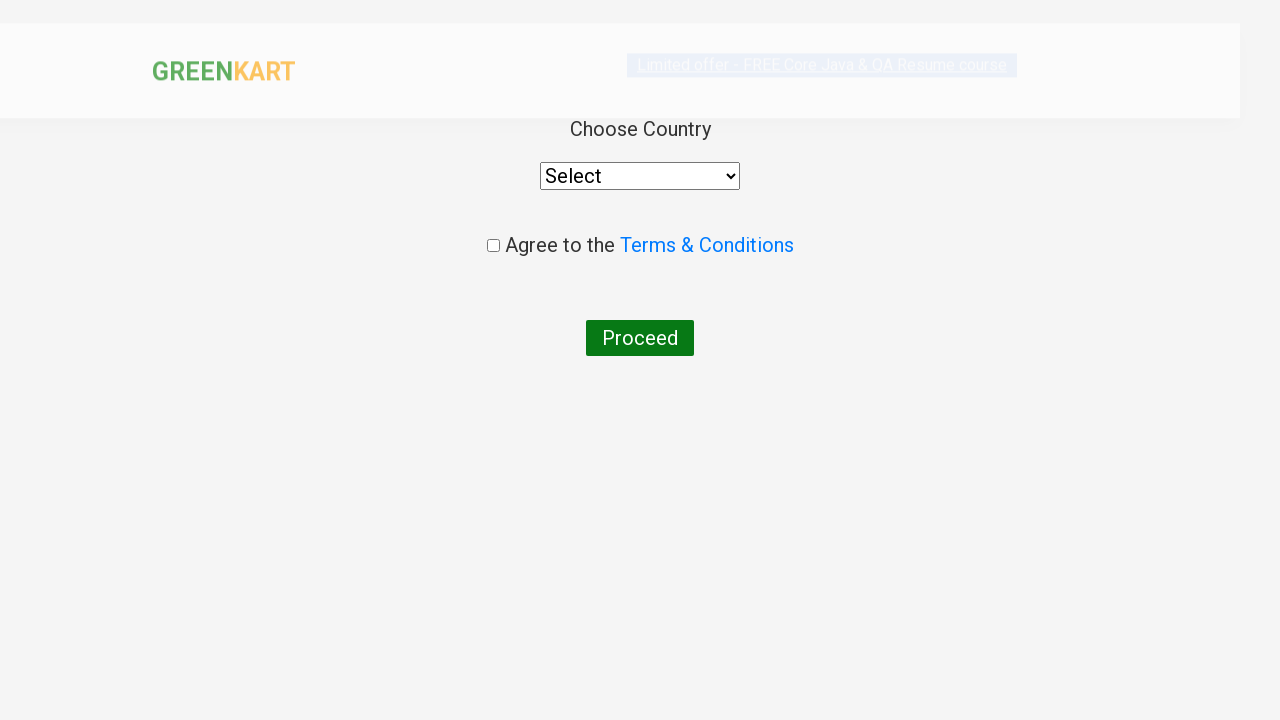

Selected Armenia from country dropdown on select
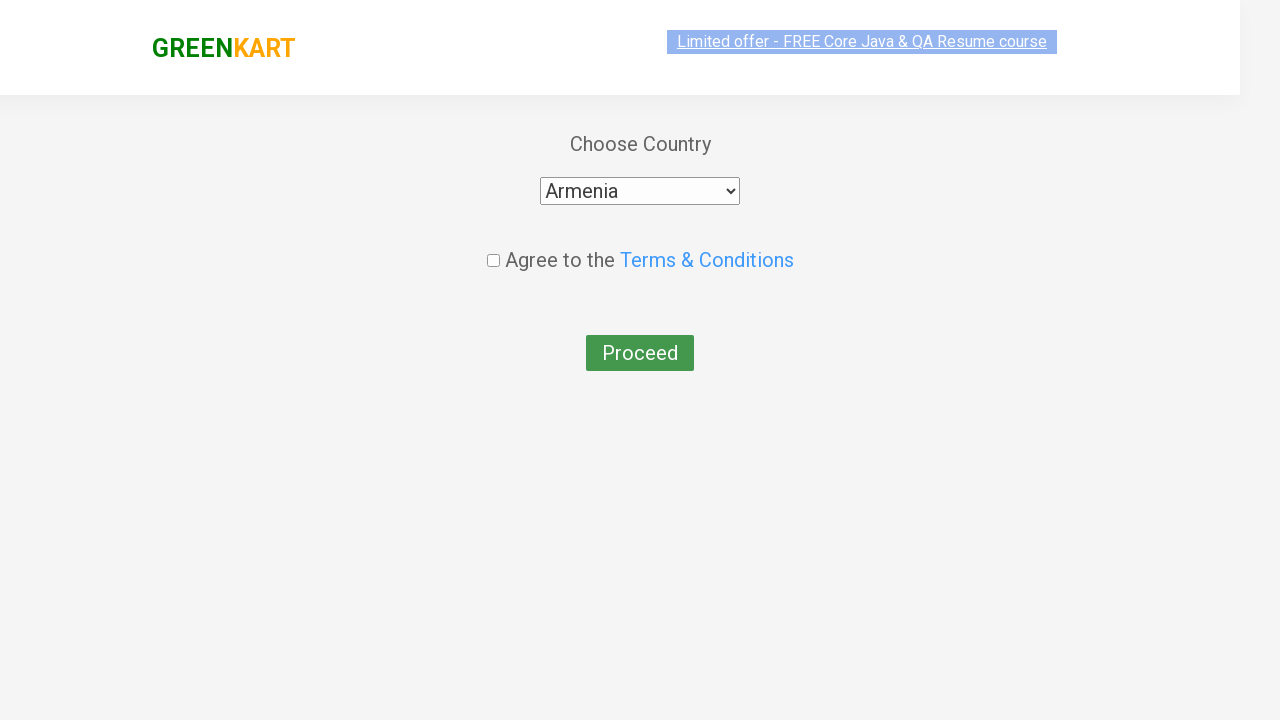

Agreed to terms and conditions at (493, 246) on input.chkAgree
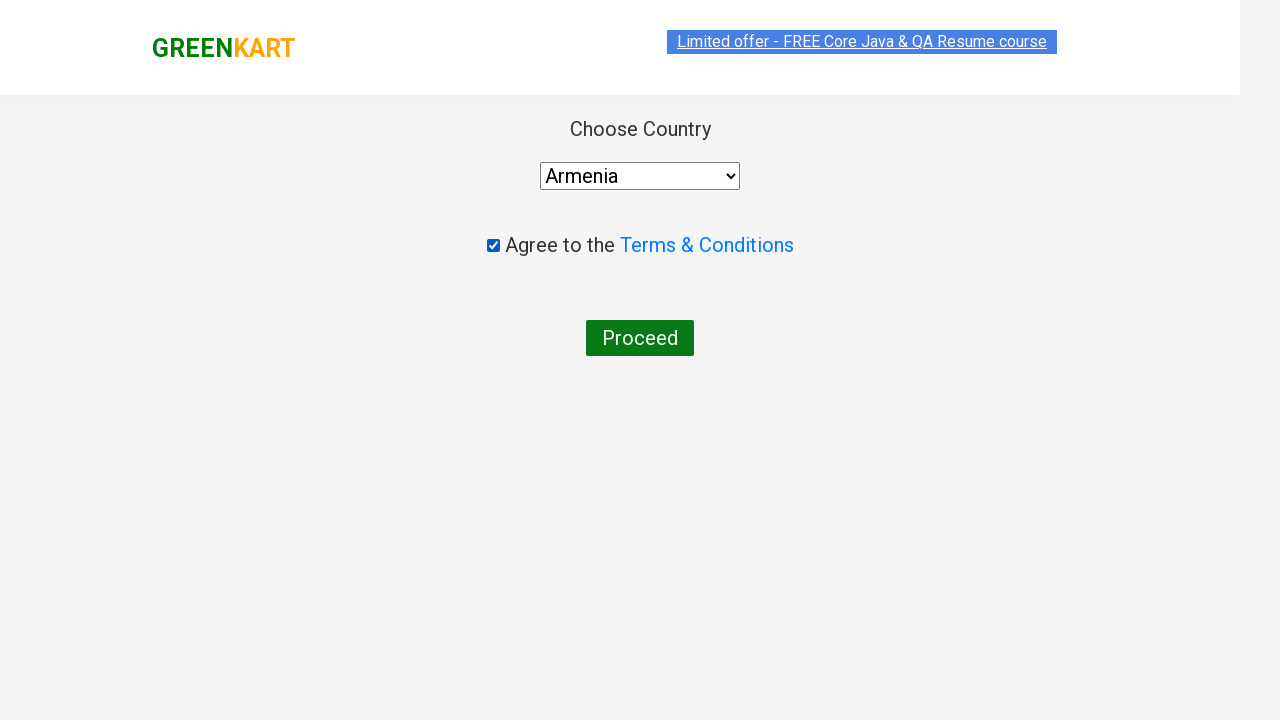

Completed order by clicking Proceed at (640, 338) on text=Proceed
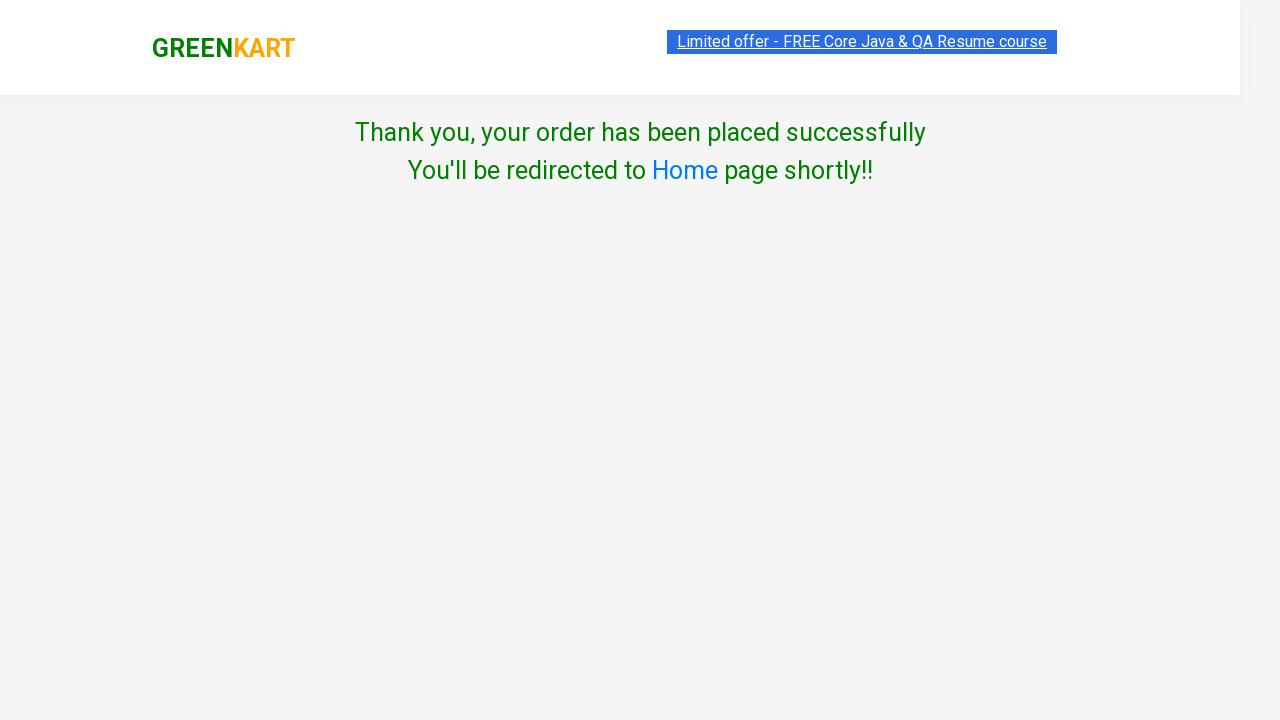

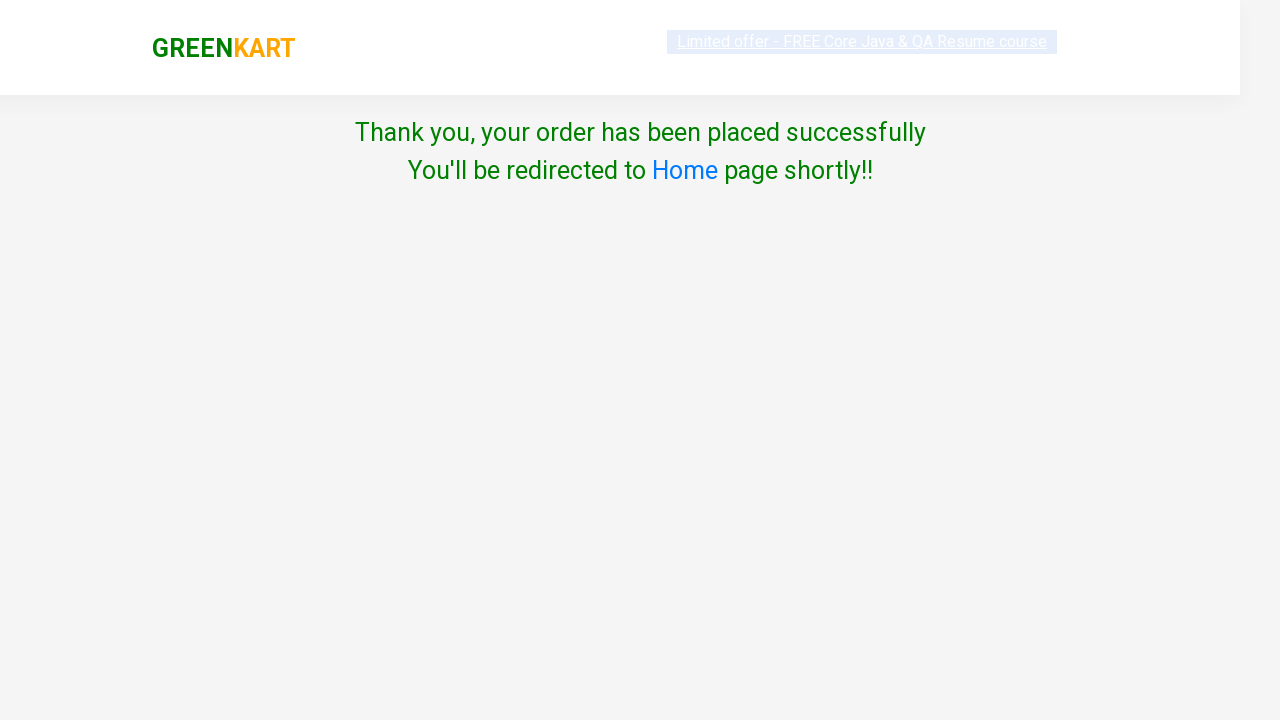